Tests the announcement bar slider navigation by clicking through the right and left arrow buttons to navigate between slides

Starting URL: https://www.bestchiavarichairs.com/?_ab=0&_fd=0&_sc=1&preview_theme_id=161761132832

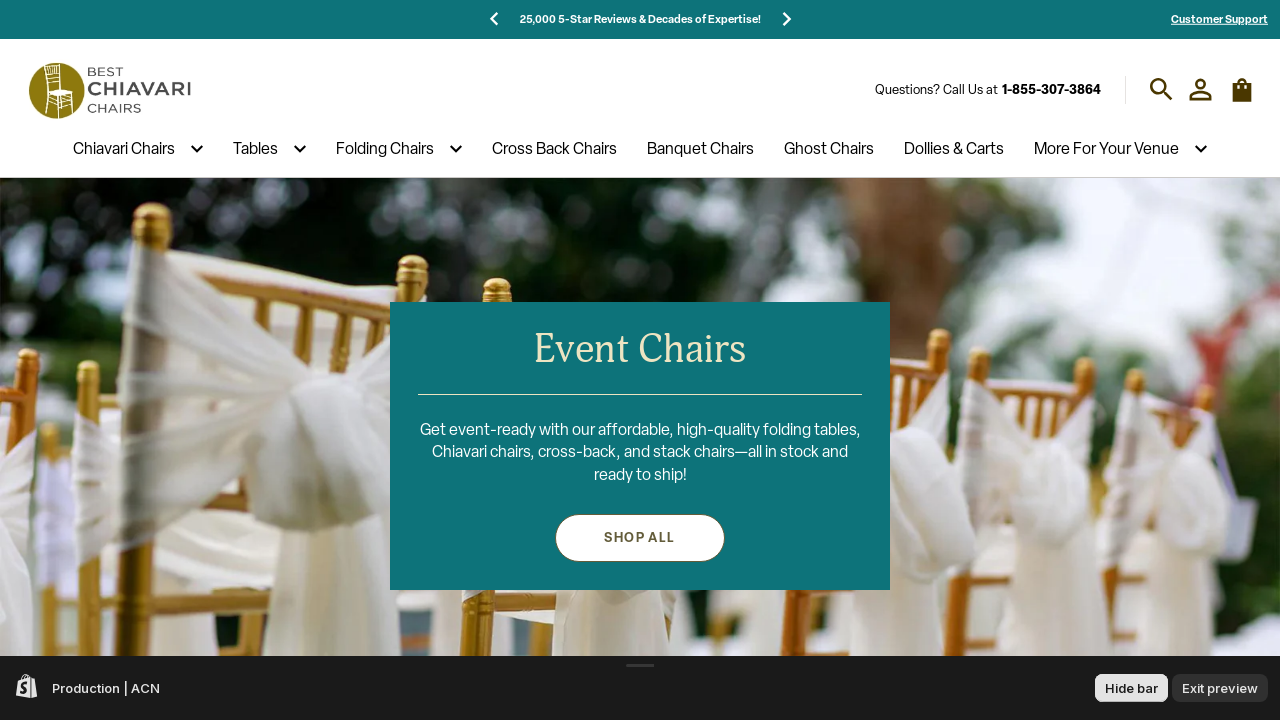

Clicked right arrow to navigate to next announcement bar slide at (786, 19) on xpath=//div[@aria-label='Next slide']//span[1]
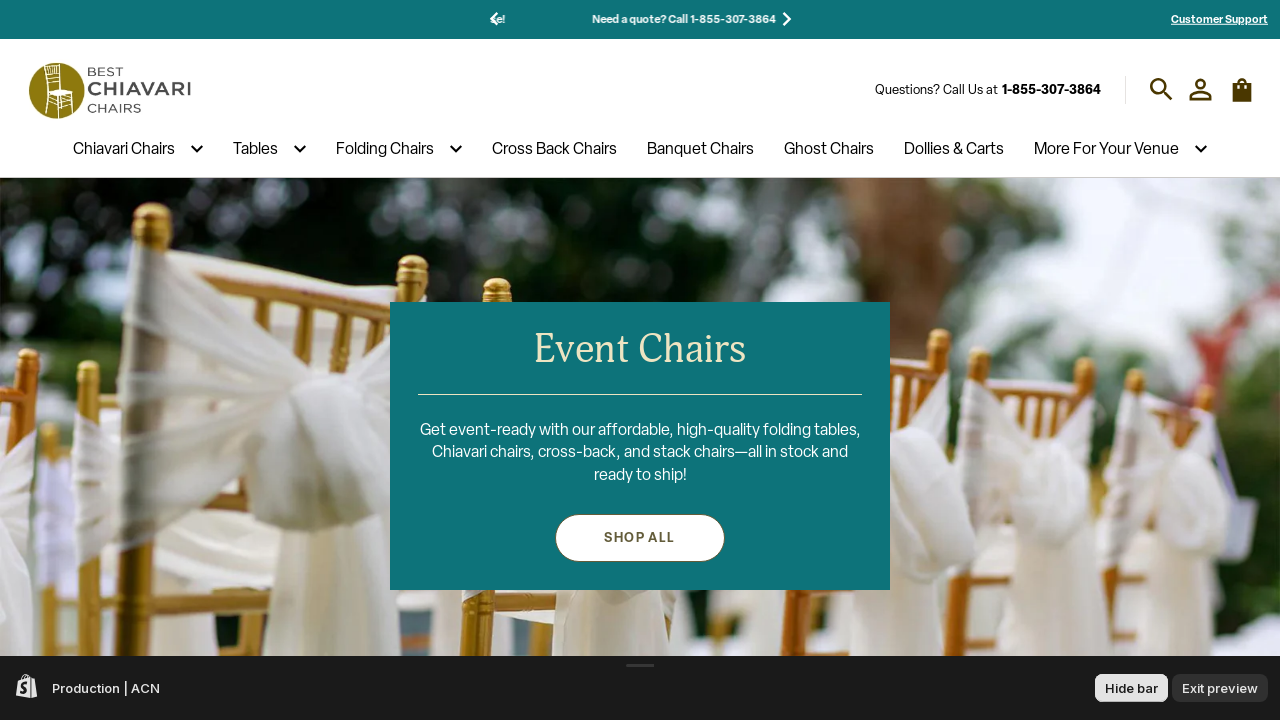

Clicked right arrow again to navigate to next announcement bar slide at (786, 19) on xpath=//div[@aria-label='Next slide']//span[1]
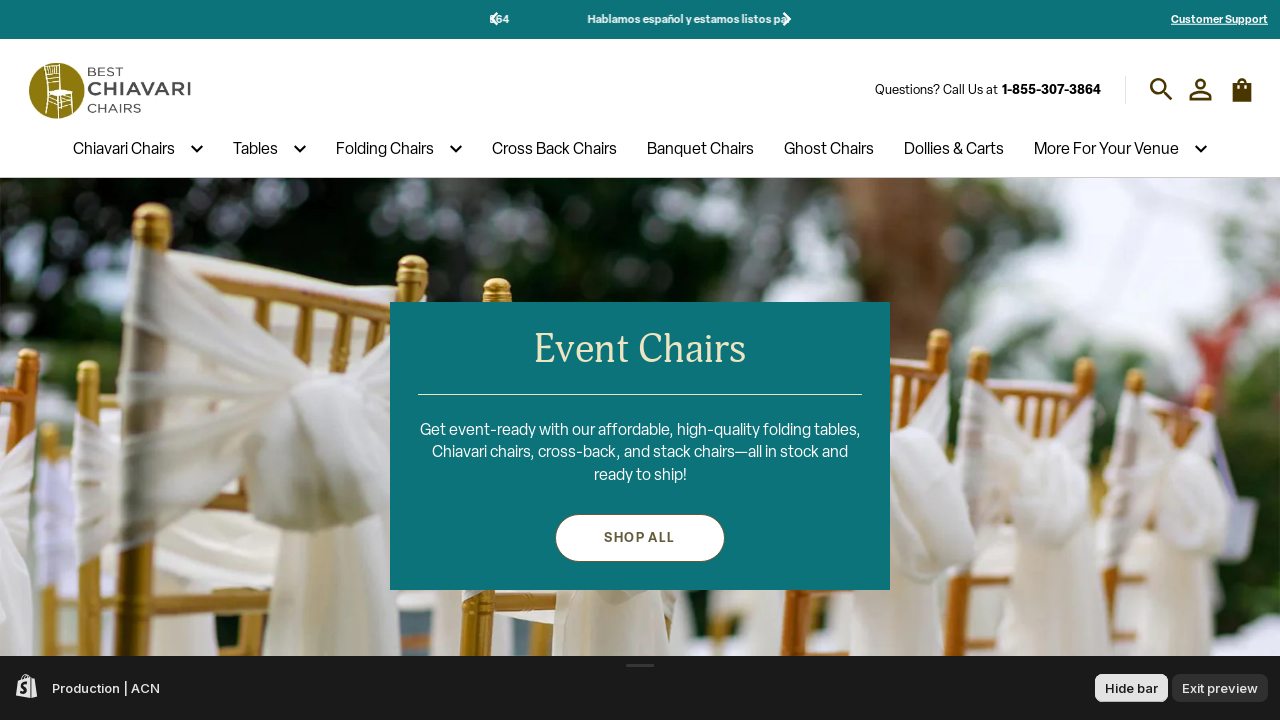

Clicked left arrow to navigate to previous announcement bar slide at (494, 19) on xpath=//div[@aria-label='Previous slide']//span[1]
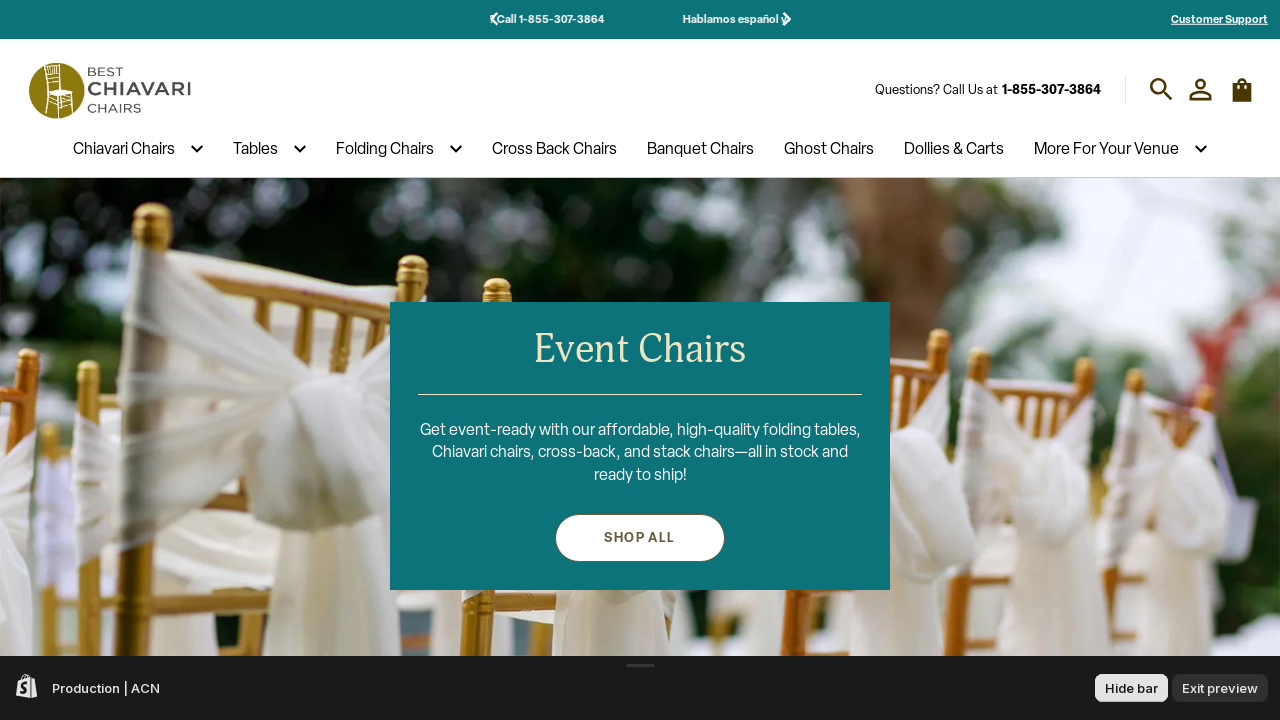

Clicked left arrow again to navigate to previous announcement bar slide at (494, 19) on xpath=//div[@aria-label='Previous slide']//span[1]
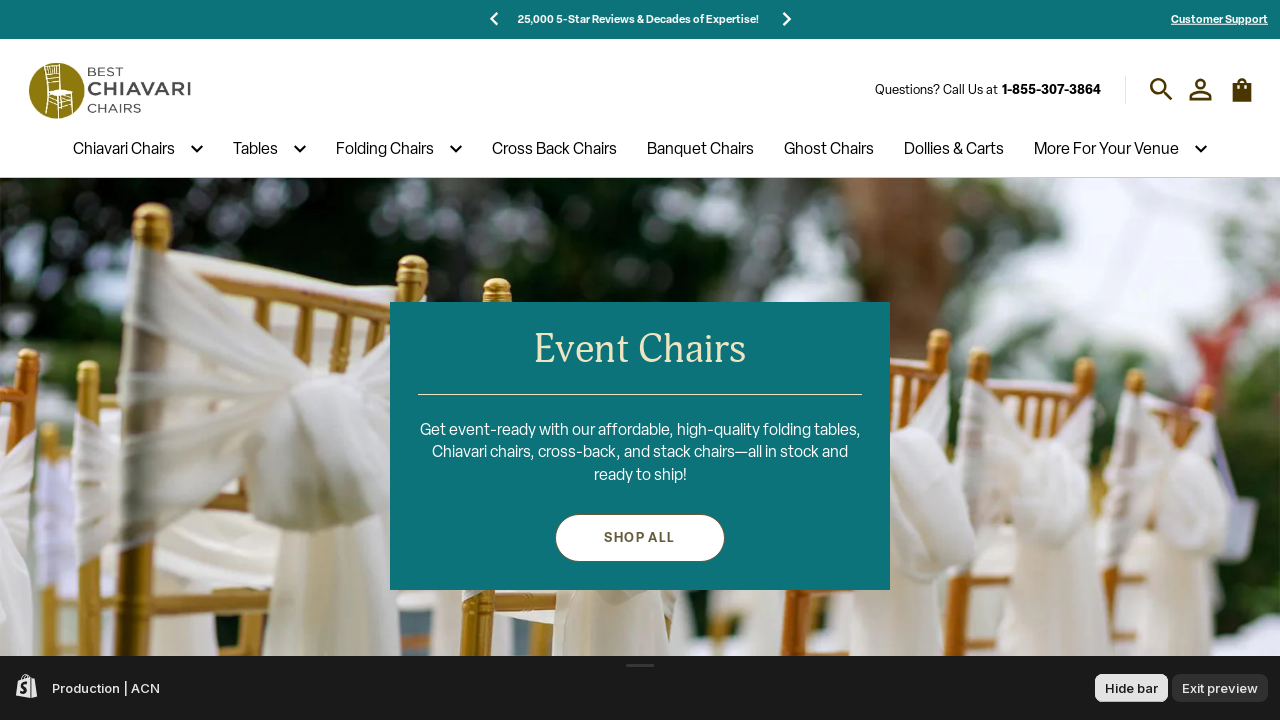

Clicked right arrow one more time to navigate to next announcement bar slide at (786, 19) on xpath=//div[@aria-label='Next slide']//span[1]
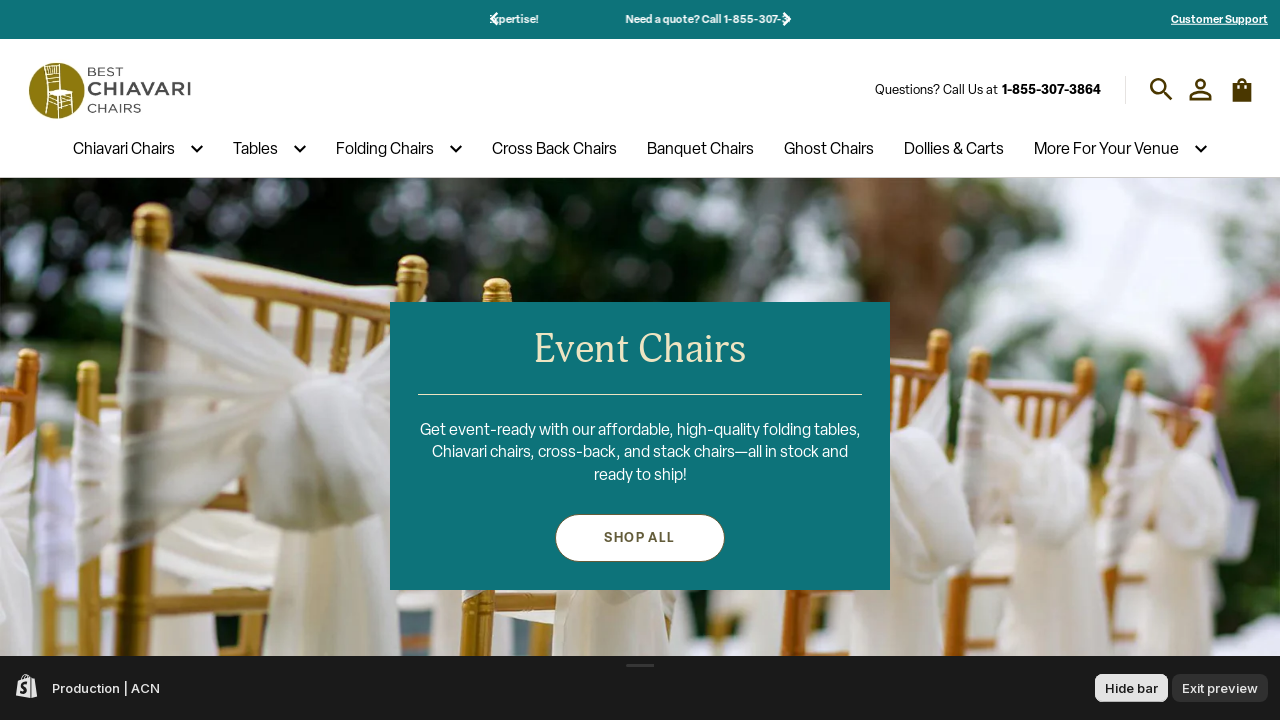

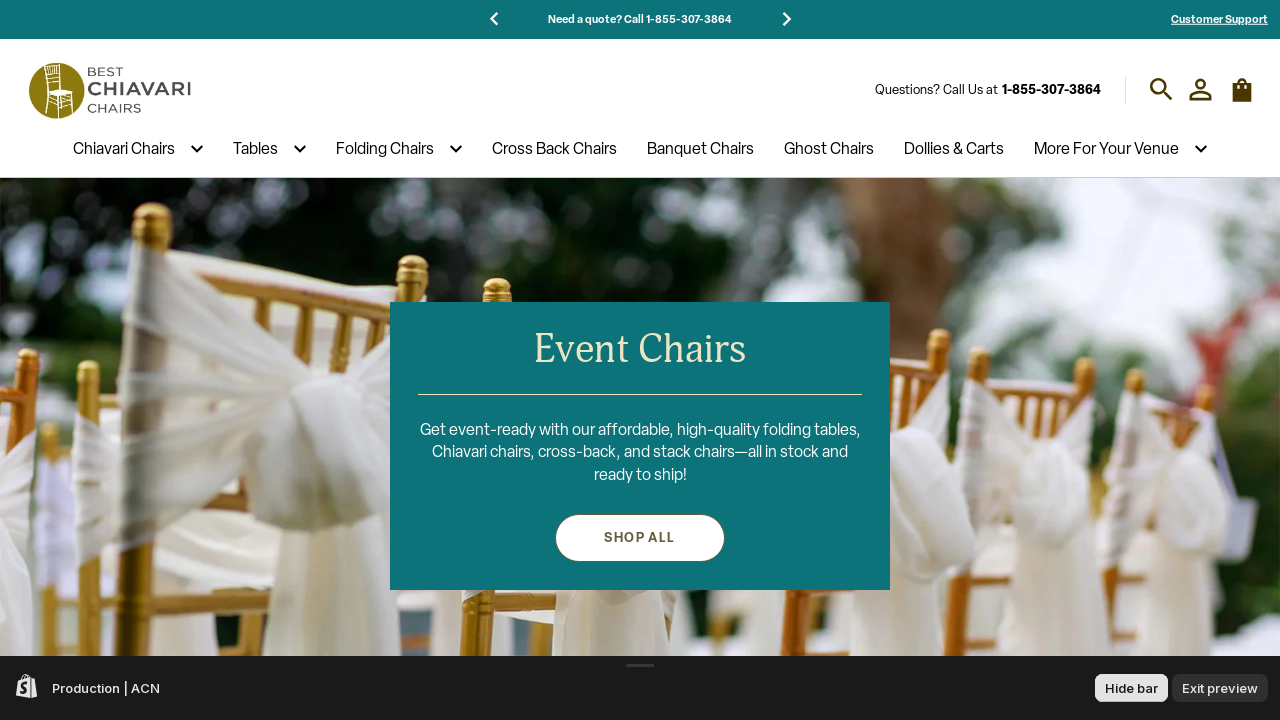